Tests mouse hover functionality by scrolling to and hovering over a button element to trigger a hover menu

Starting URL: https://rahulshettyacademy.com/AutomationPractice/

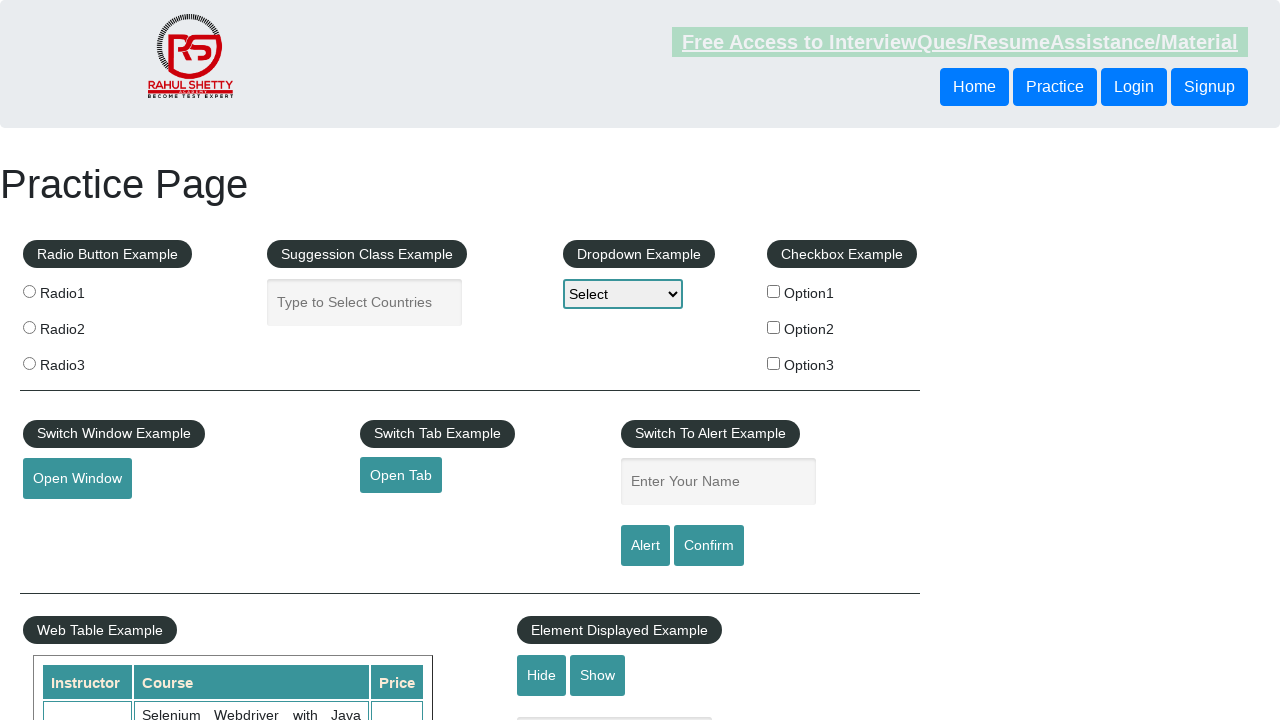

Scrolled down 1100 pixels to reach the mouse hover section
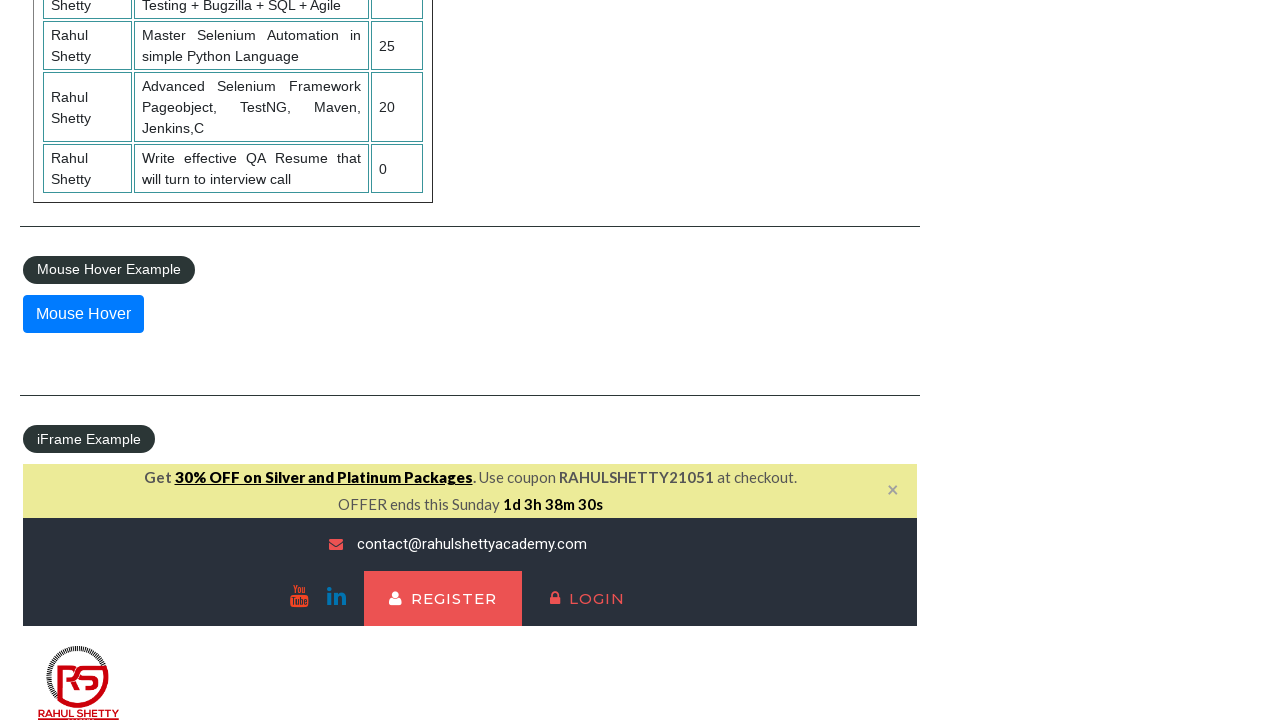

Located the mouse hover button element
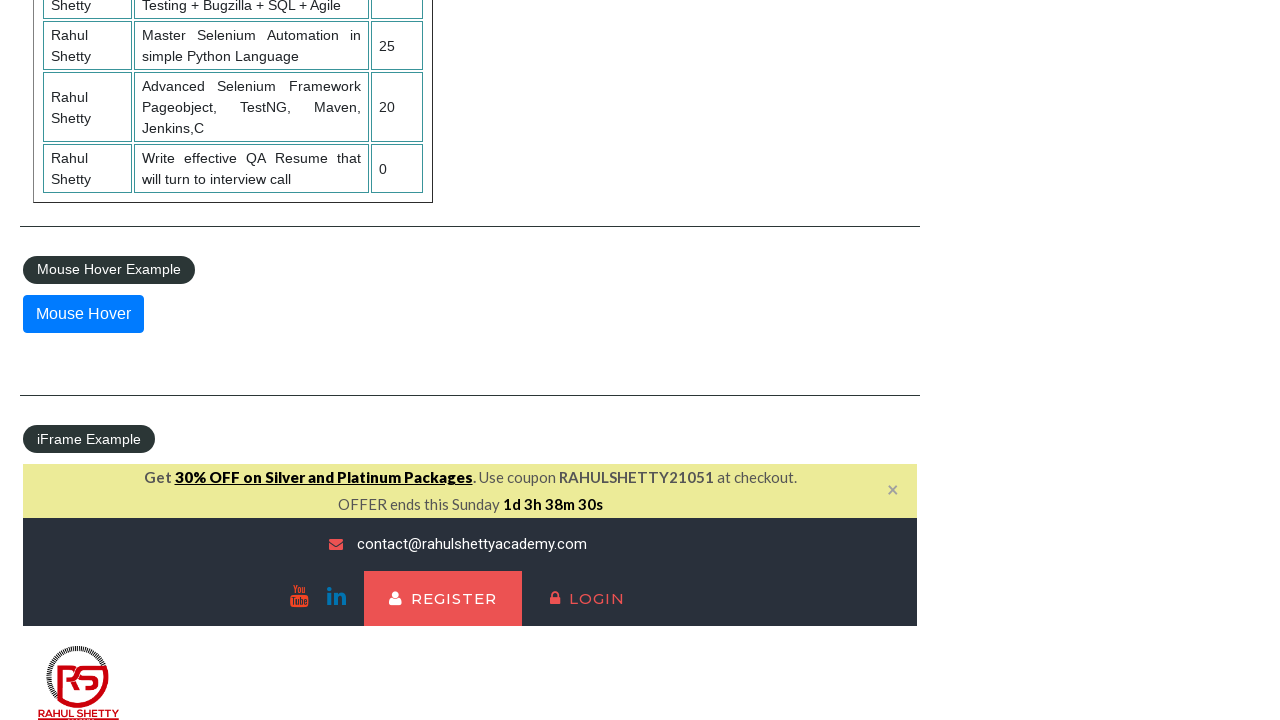

Hovered over the button to trigger the dropdown menu at (83, 314) on #mousehover
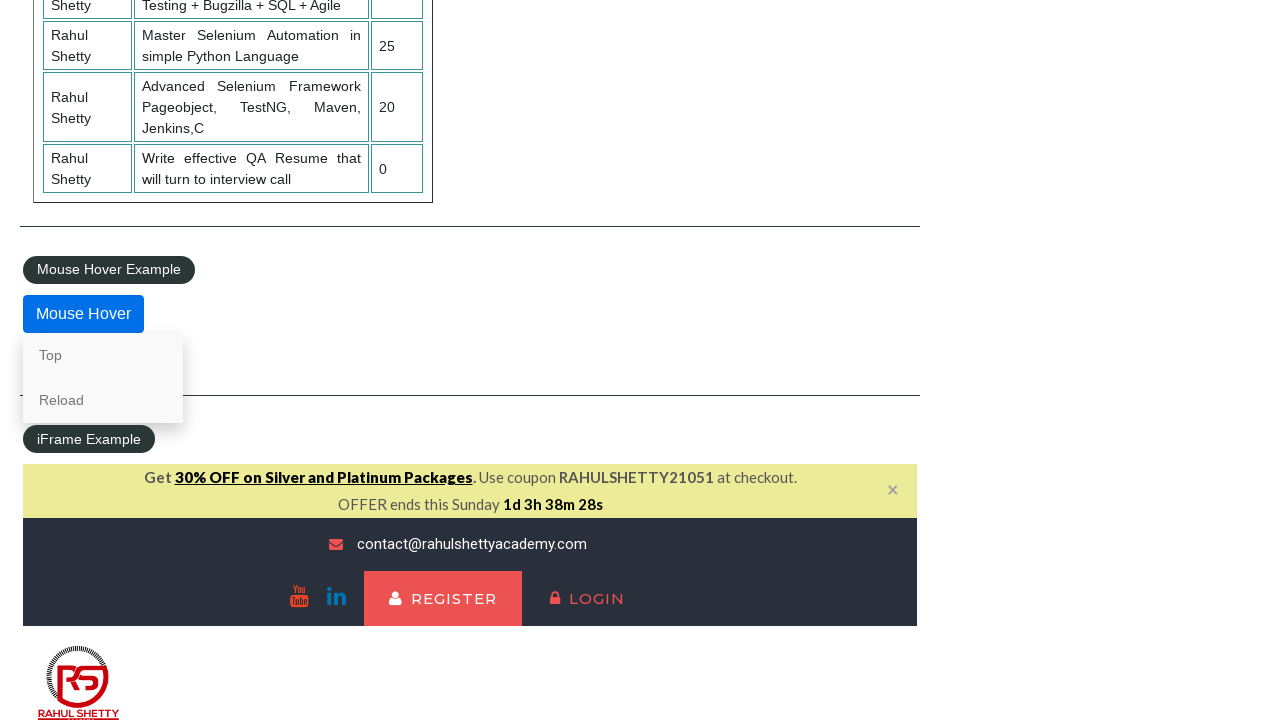

Waited 1000ms to observe the hover effect
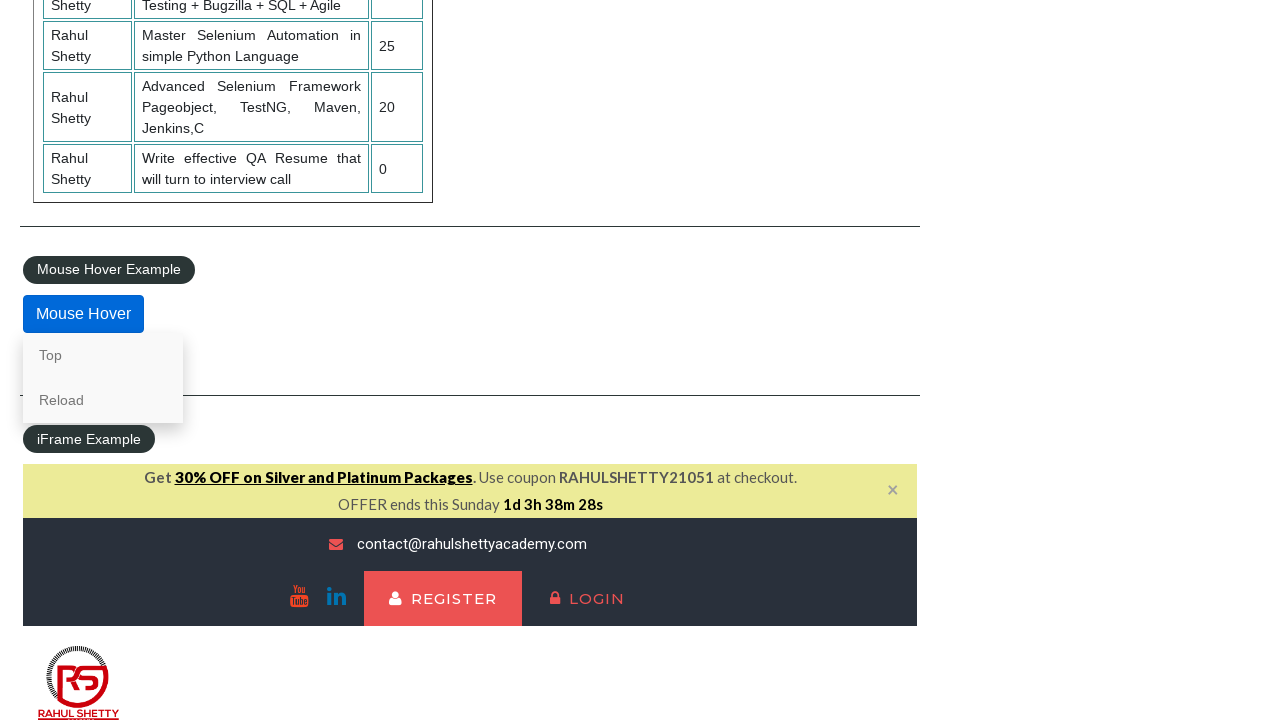

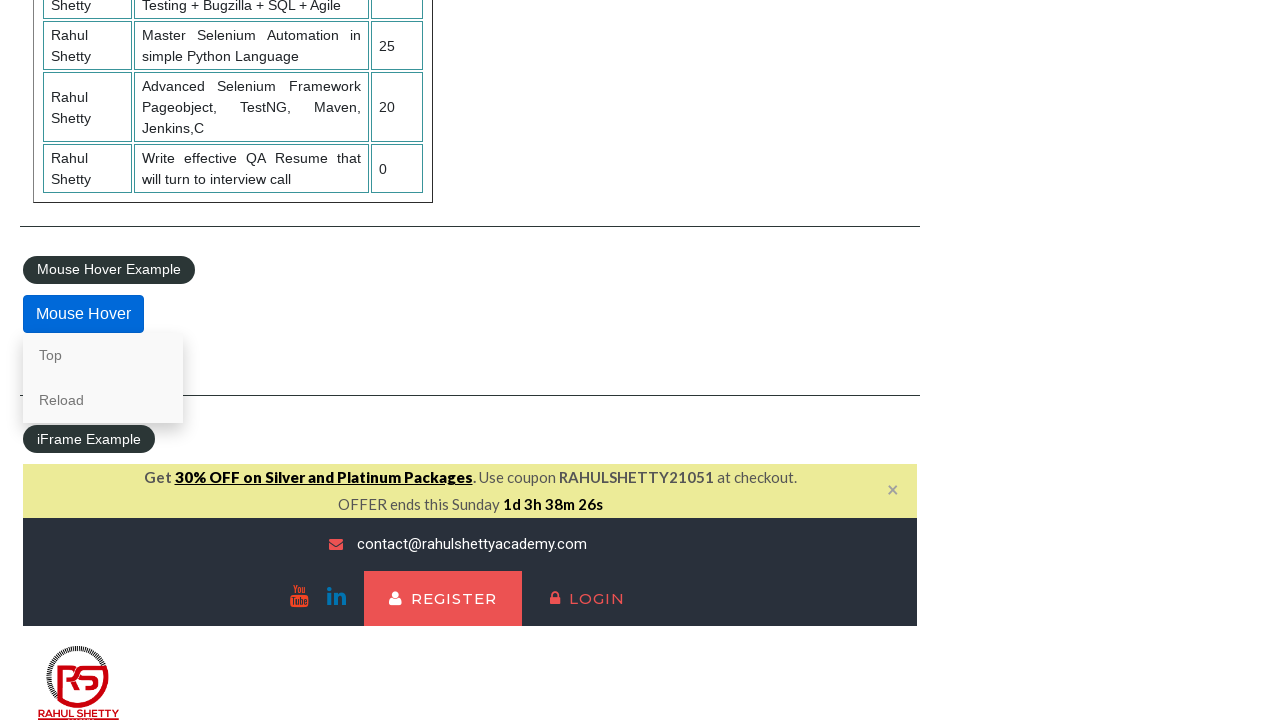